Tests iframe handling by switching between single frame and nested frames, filling text inputs in different frame contexts

Starting URL: http://demo.automationtesting.in/Frames.html

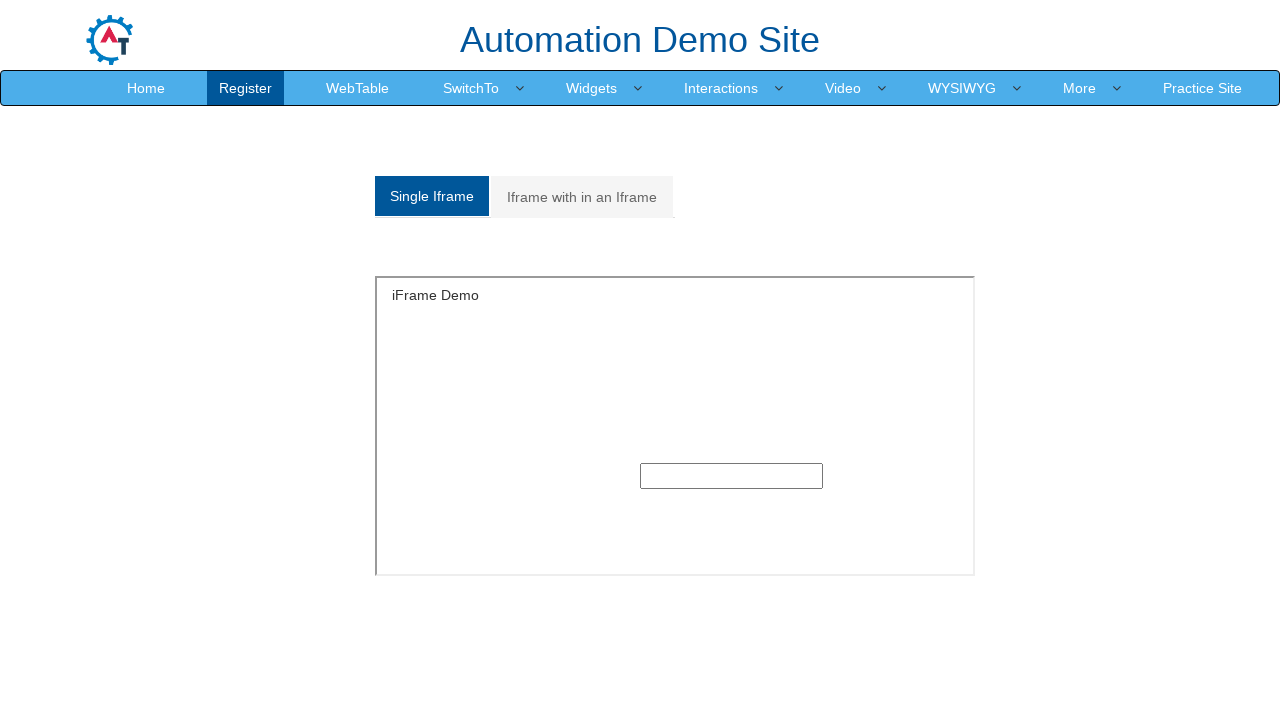

Switched to single frame named 'SingleFrame'
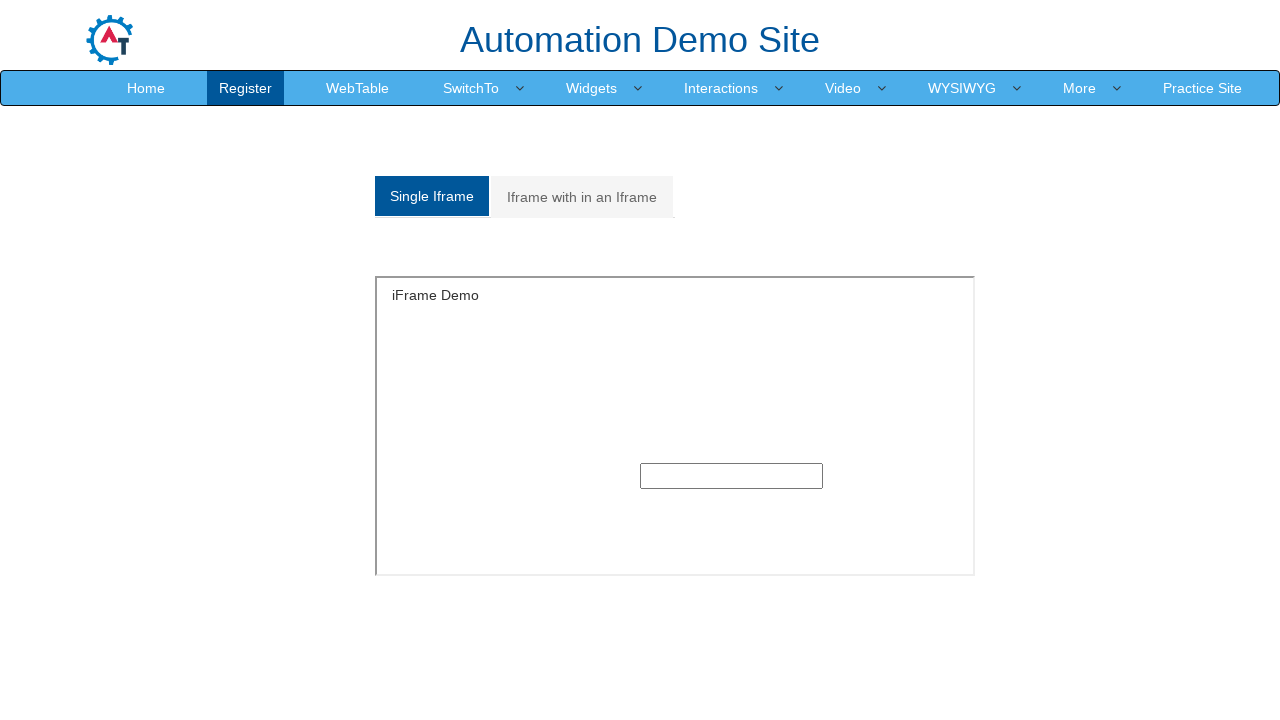

Filled text input in single frame with 'Java Selenium' on input[type='text']
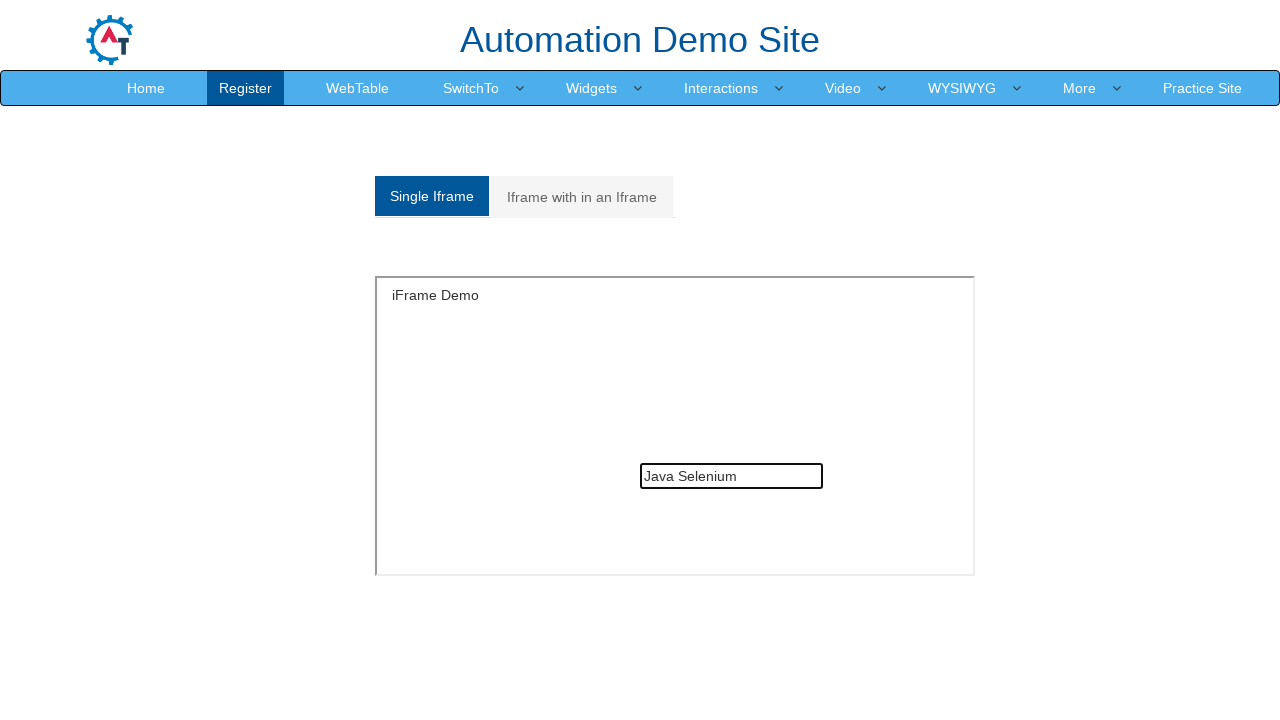

Clicked on 'Iframe with in an Iframe' link at (582, 197) on text='Iframe with in an Iframe'
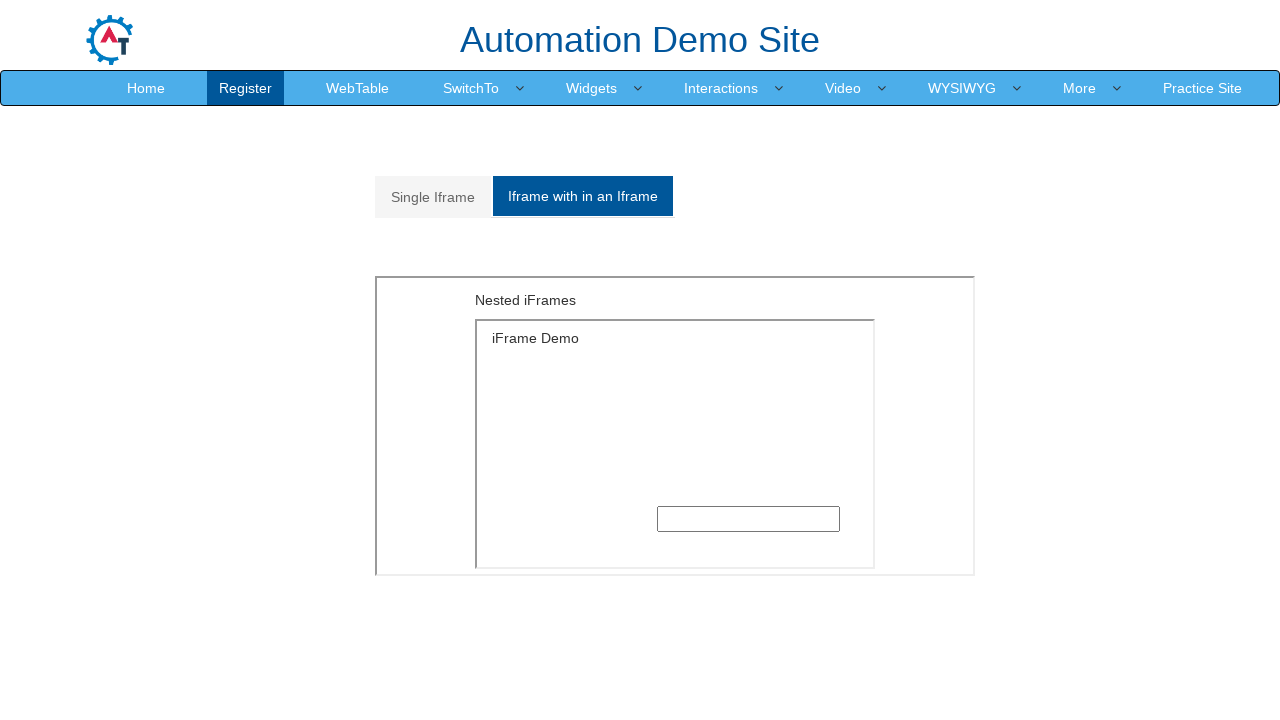

Located outer iframe with specified style attributes
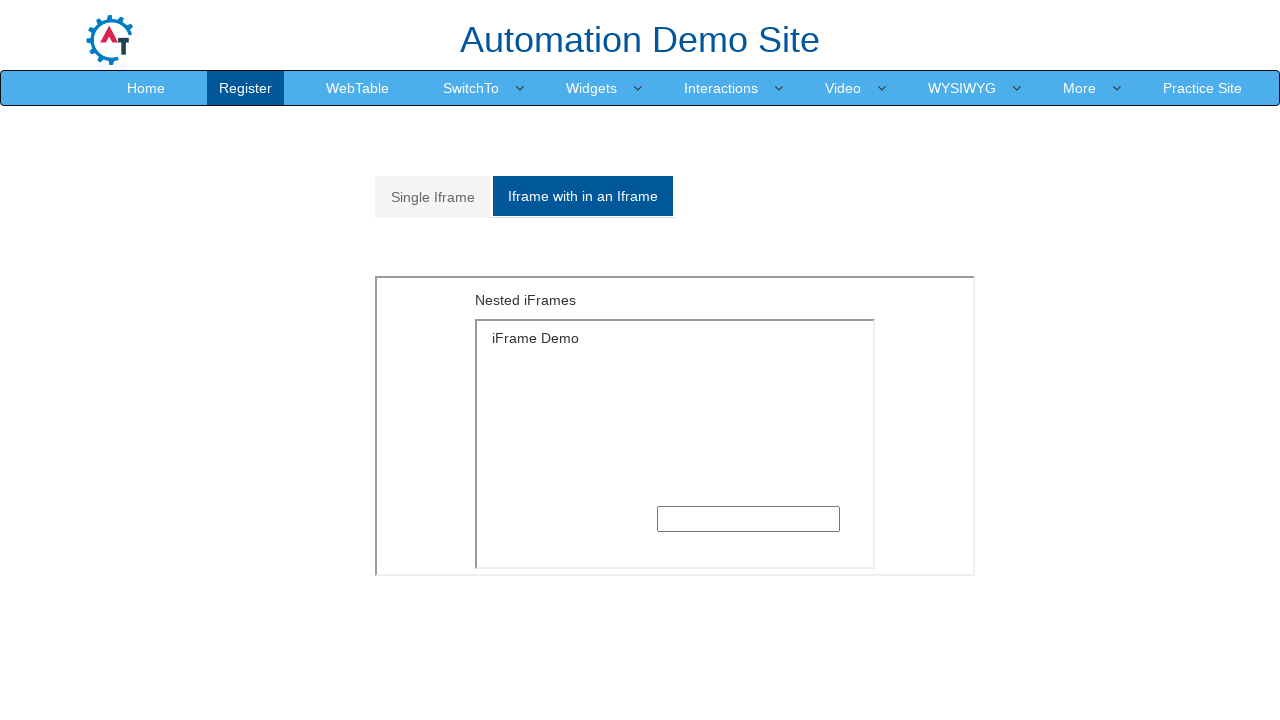

Located inner iframe nested within outer iframe
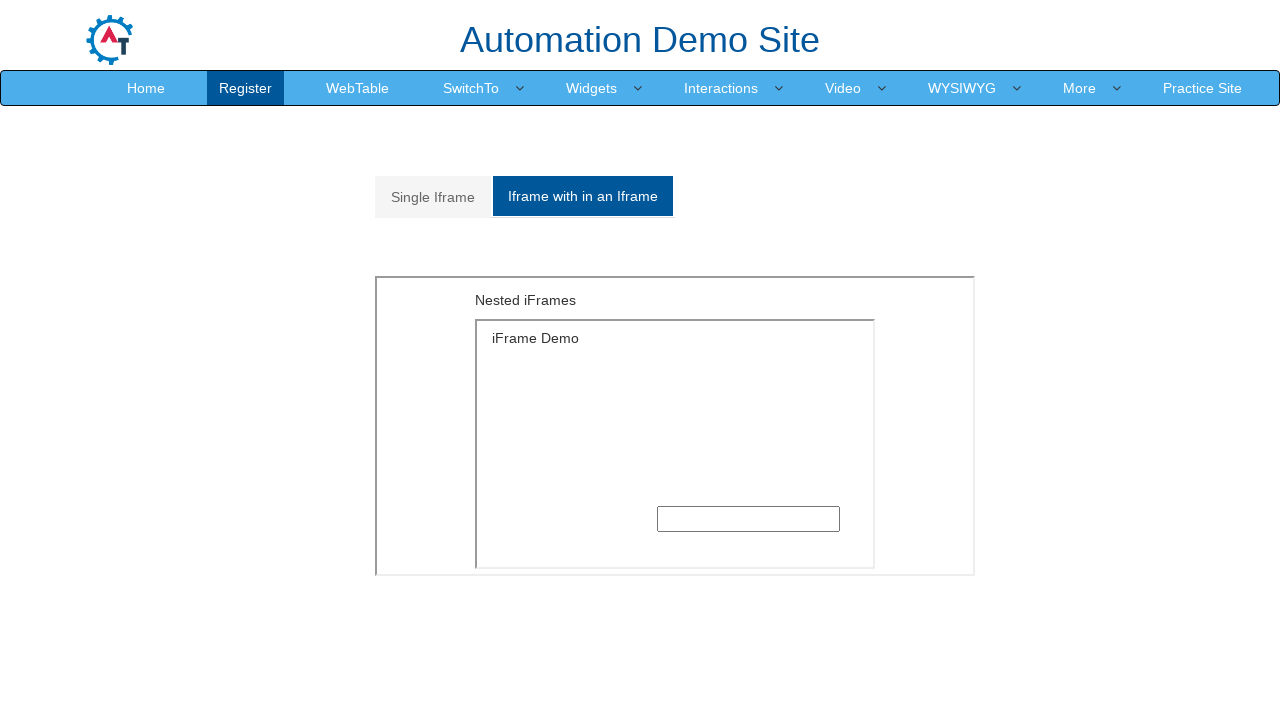

Filled text input in inner frame with 'Selenium' on iframe[style='float: left;height: 300px;width:600px'] >> internal:control=enter-
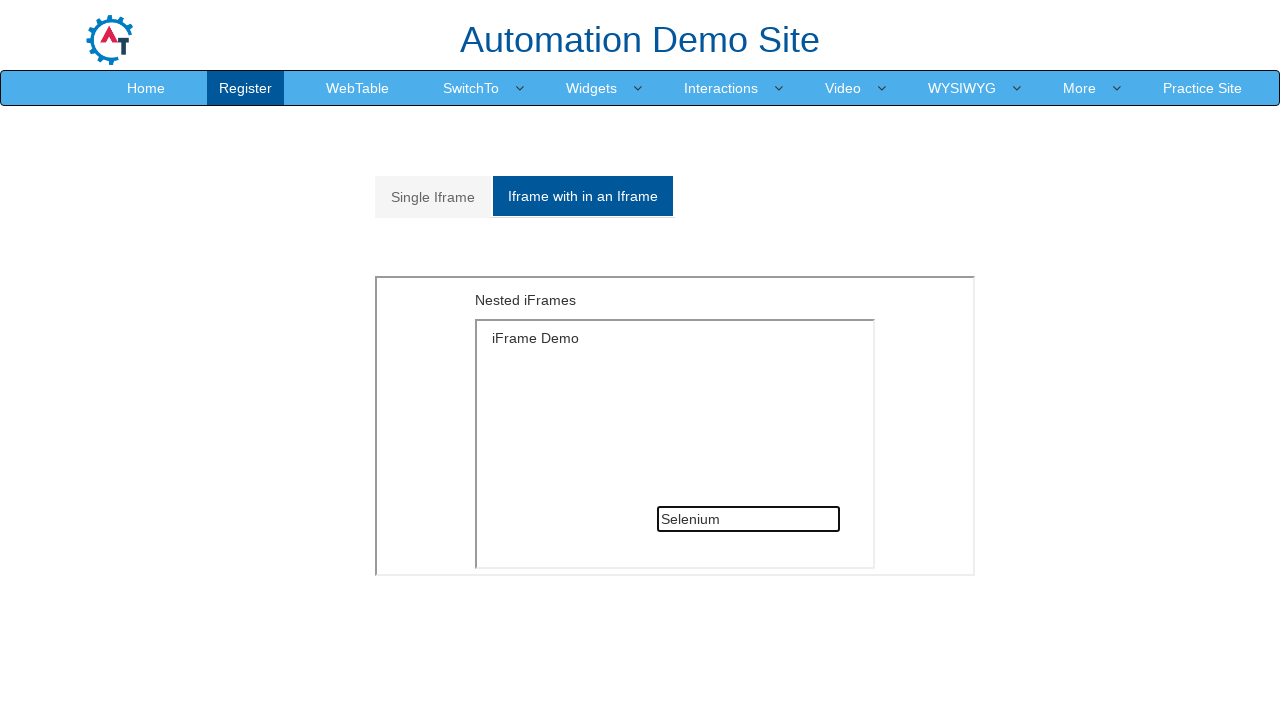

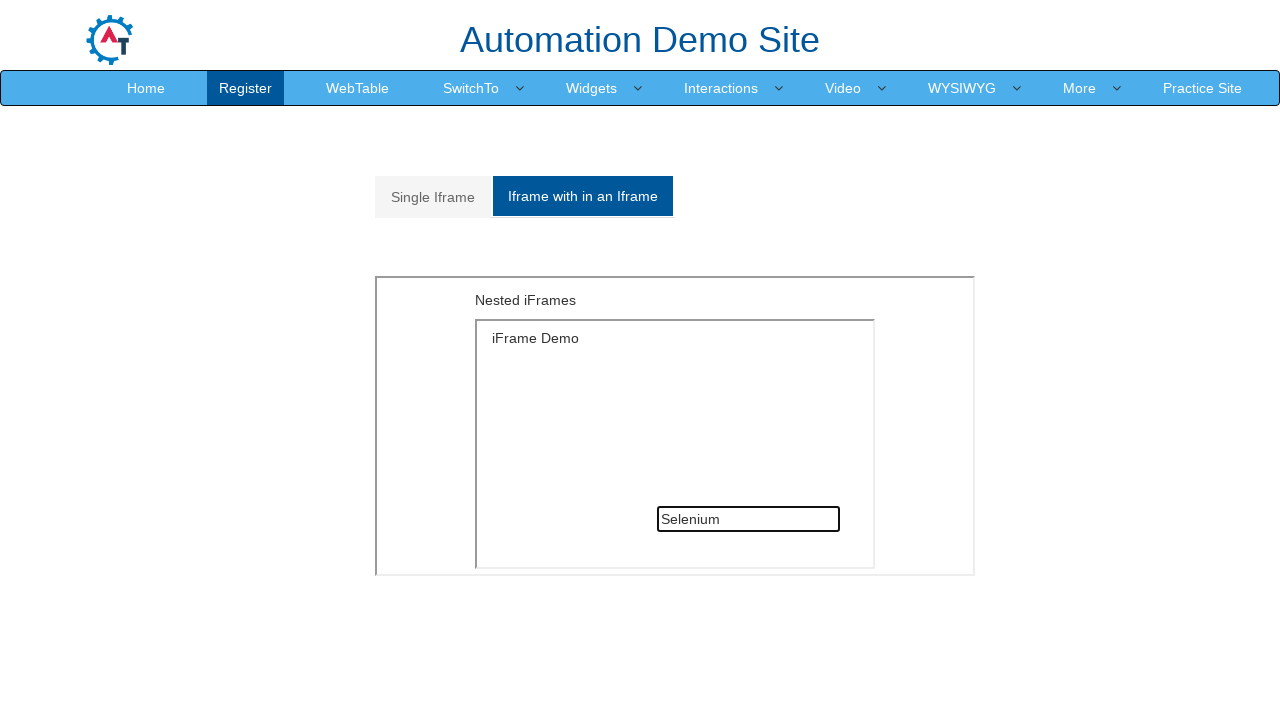